Tests Bootstrap modal functionality by opening a modal and clicking the Save Changes button

Starting URL: https://www.lambdatest.com/selenium-playground/bootstrap-modal-demo

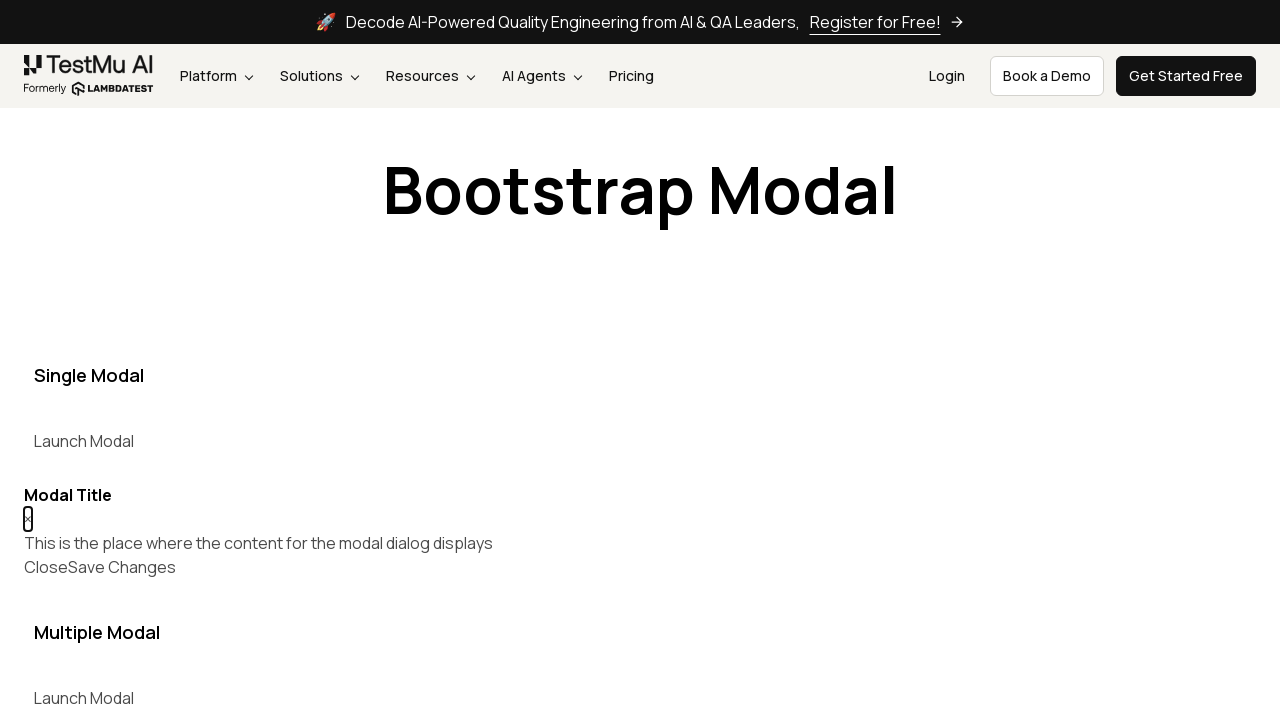

Clicked button to open Bootstrap modal at (84, 441) on xpath=//button[@data-target='#myModal']
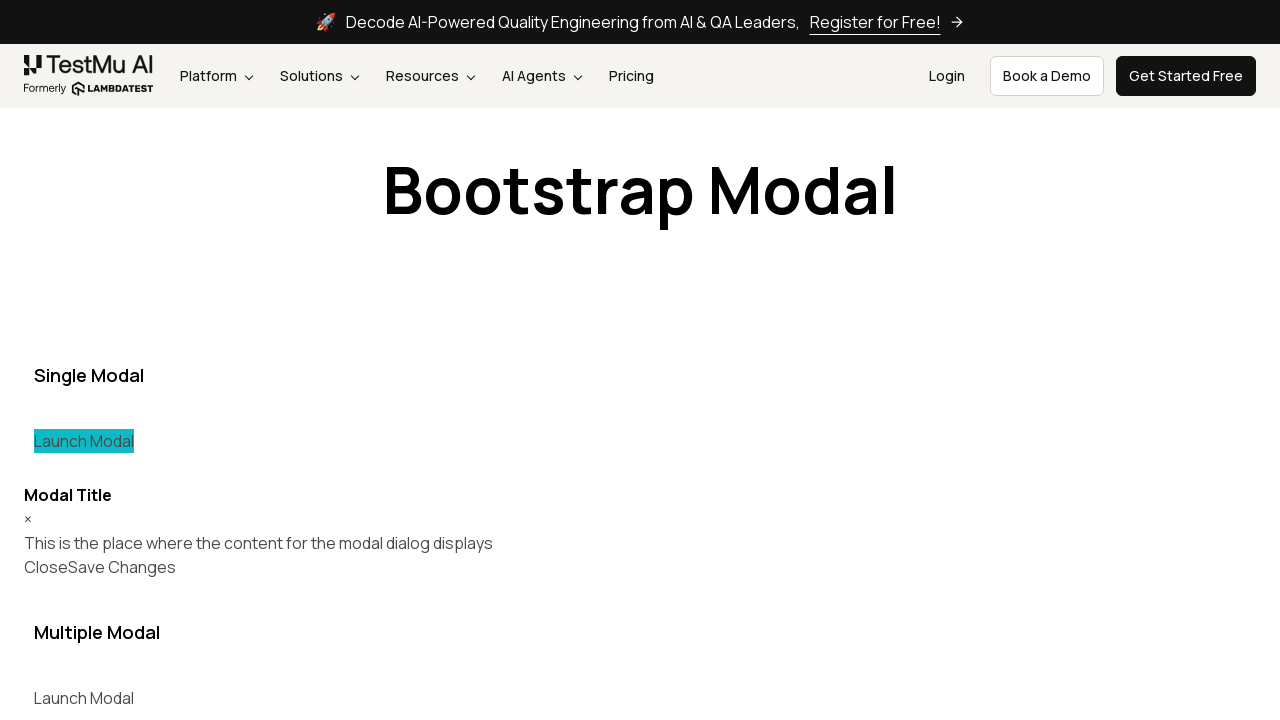

Clicked Save Changes button in modal at (122, 567) on (//button[text()='Save Changes'])[1]
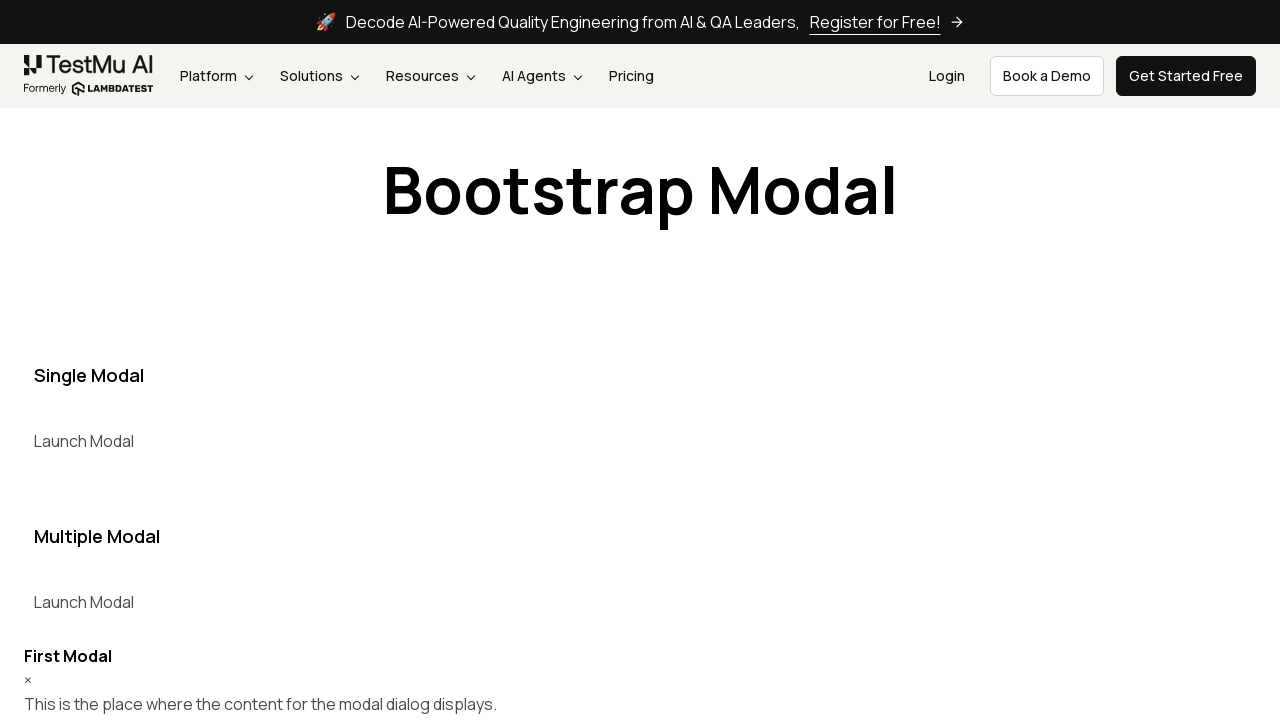

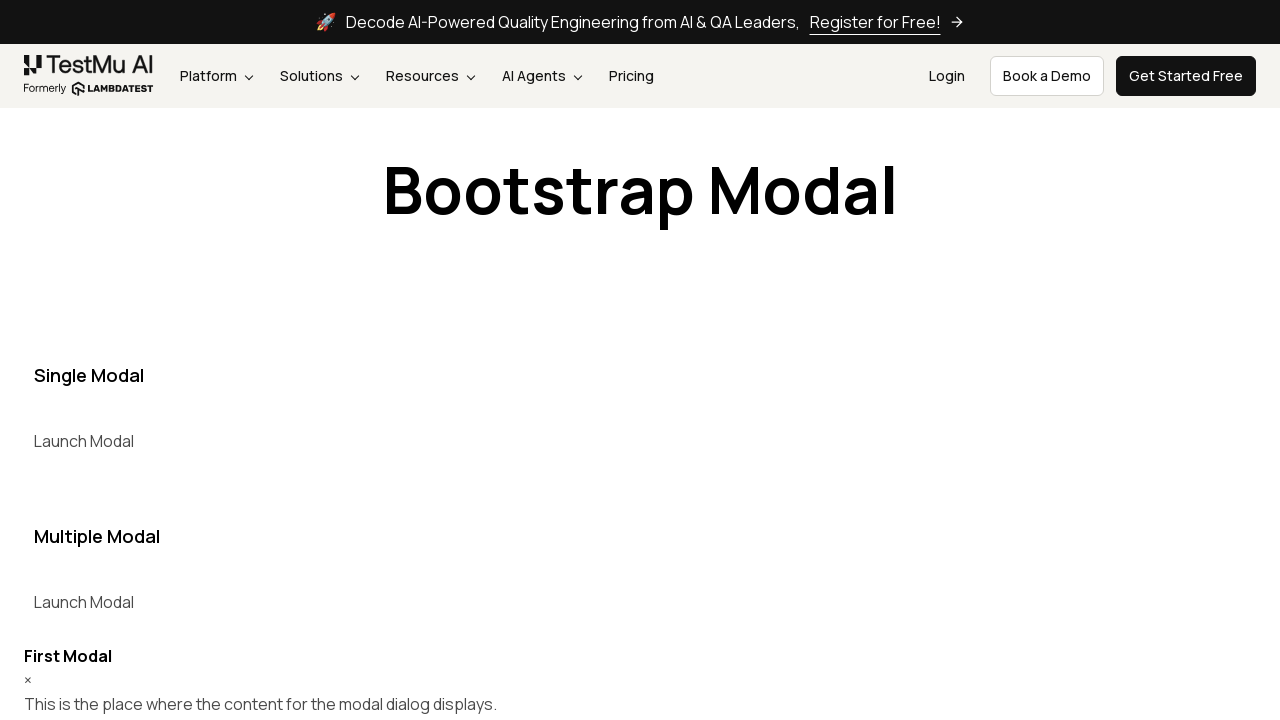